Tests the calculator flow with a 200000 patrimony value, selecting CDB and setting full allocation.

Starting URL: https://reinocapital.webflow.io/taxas-app

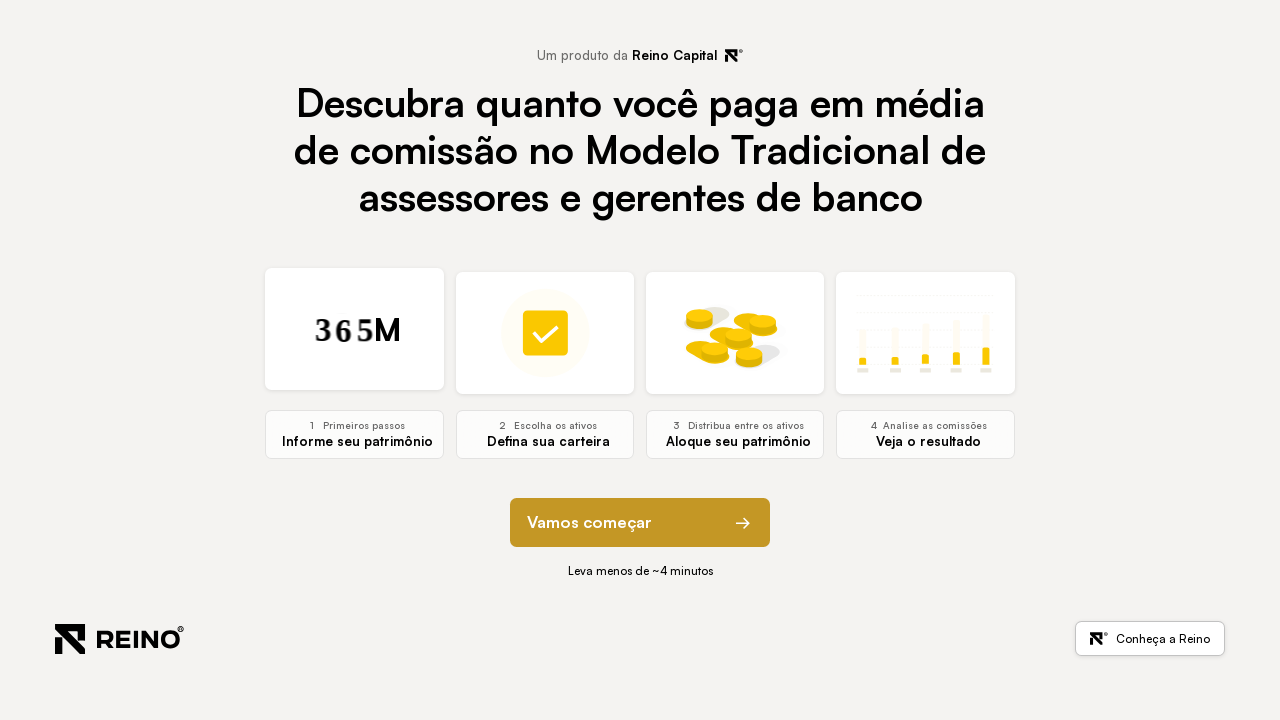

Clicked next button to navigate from step 0 to step 1 at (640, 523) on [data-step="0"] button[element-function="next"]
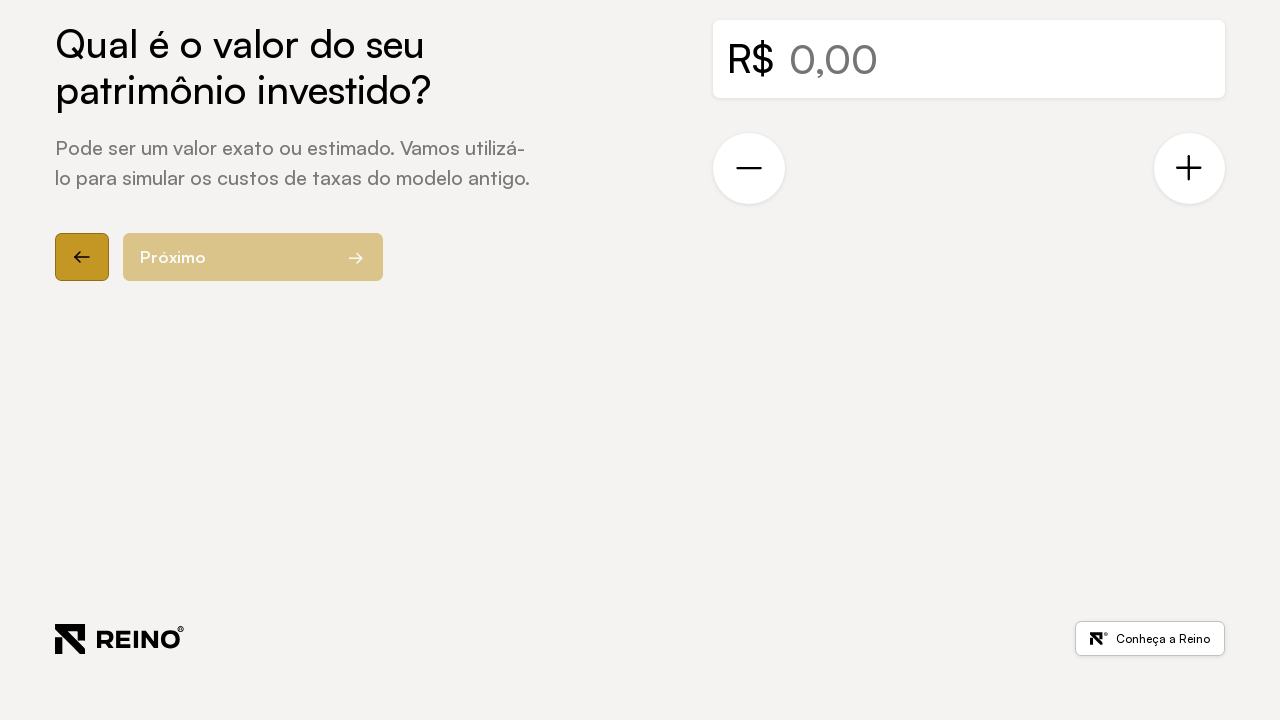

Step 1 section loaded and visible
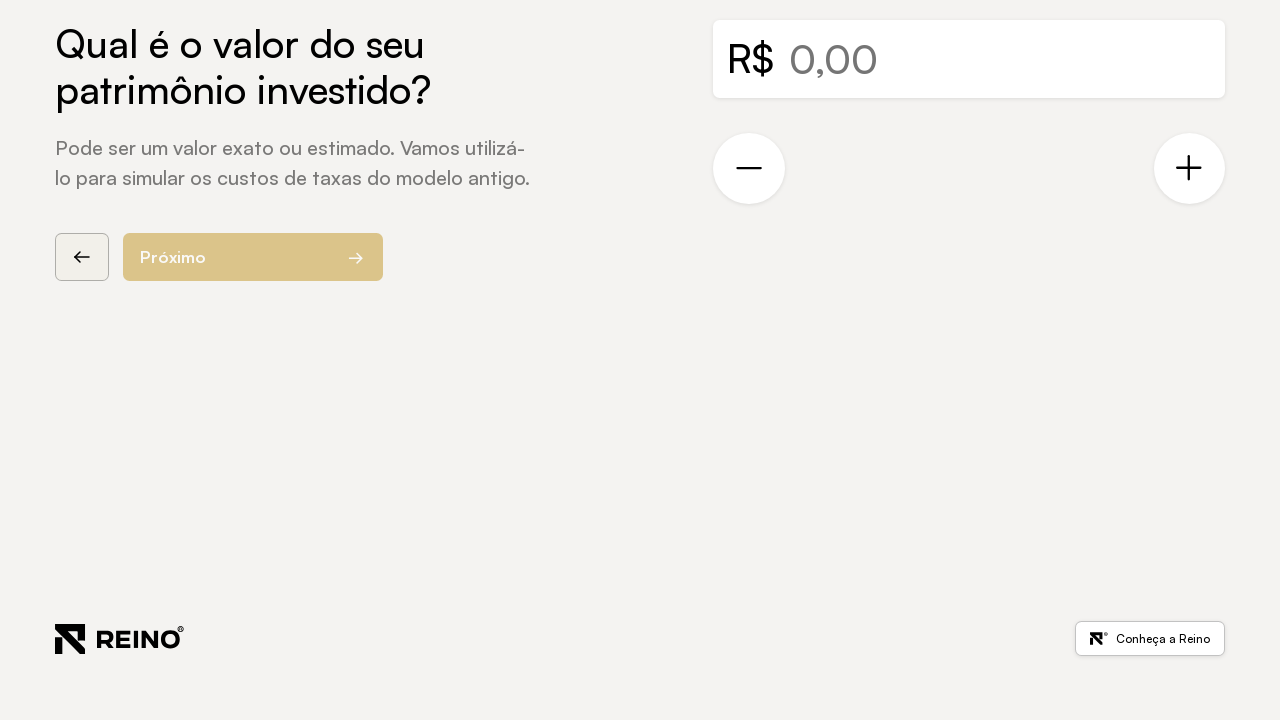

Entered patrimony value of 200000 in currency field on #currency[data-currency="true"]
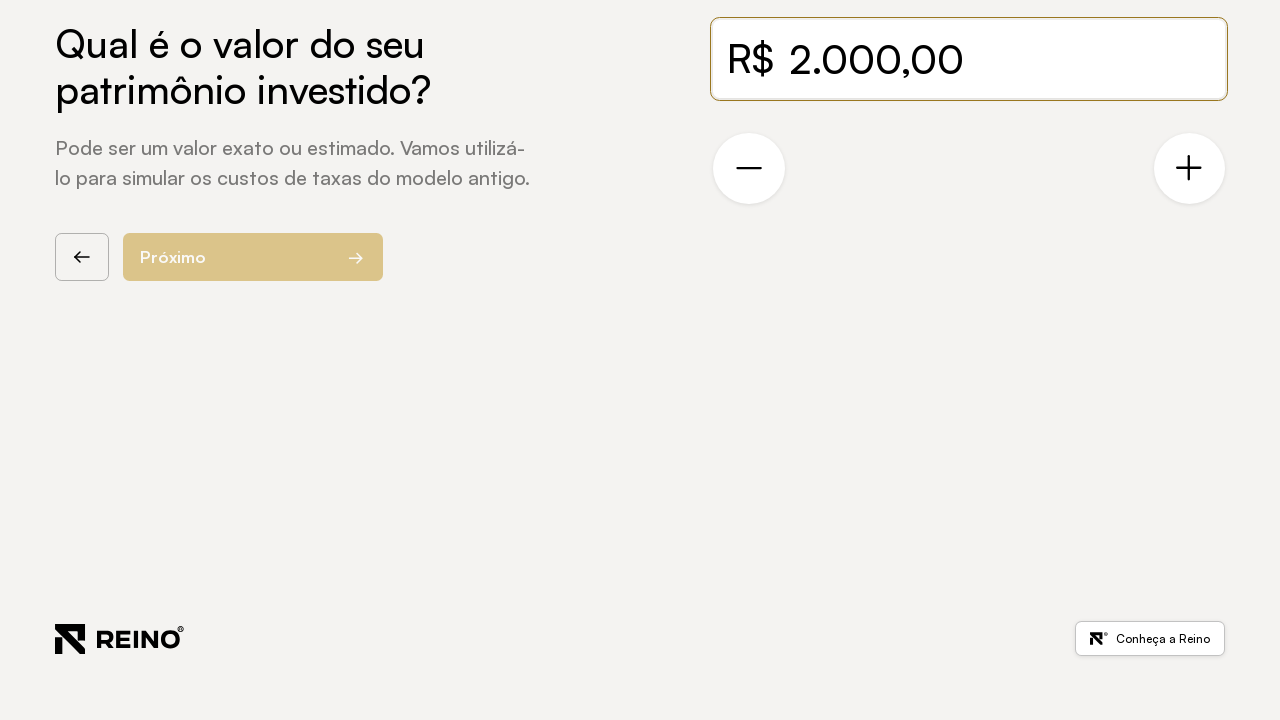

Waited 1000ms for UI to process patrimony input
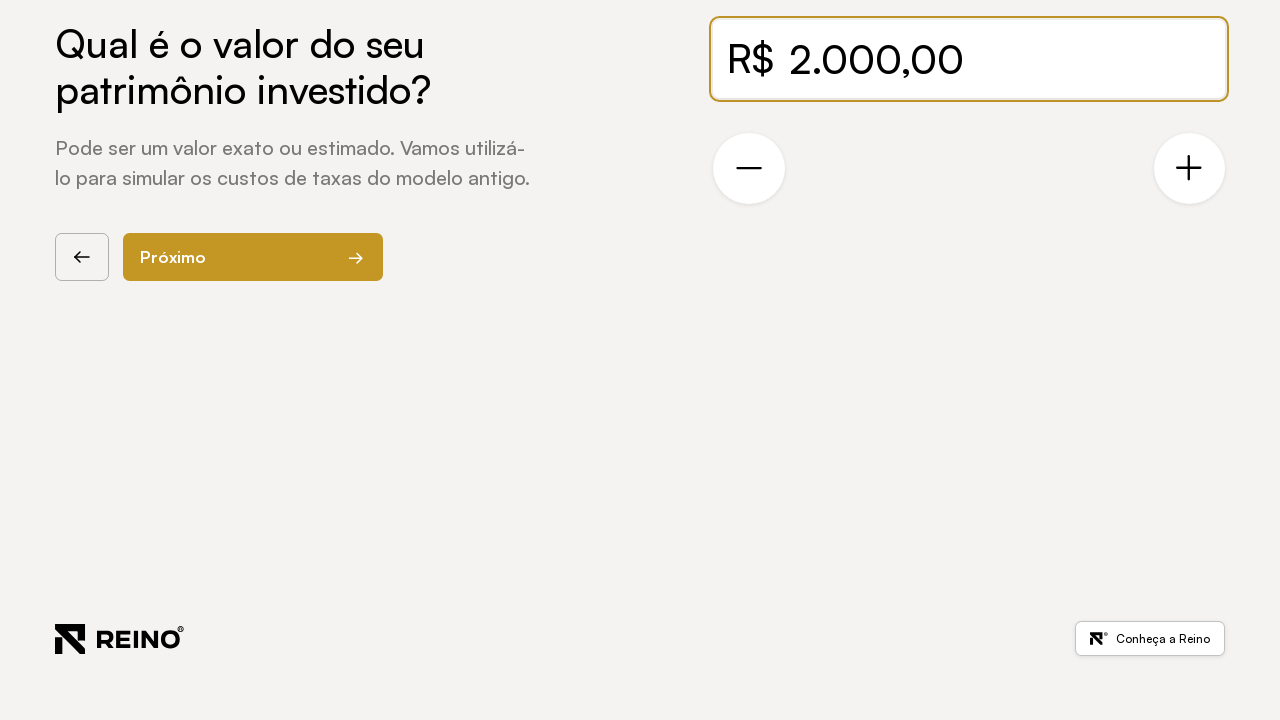

Clicked next button to navigate from step 1 to step 2 at (253, 257) on [data-step="1"] button[element-function="next"]
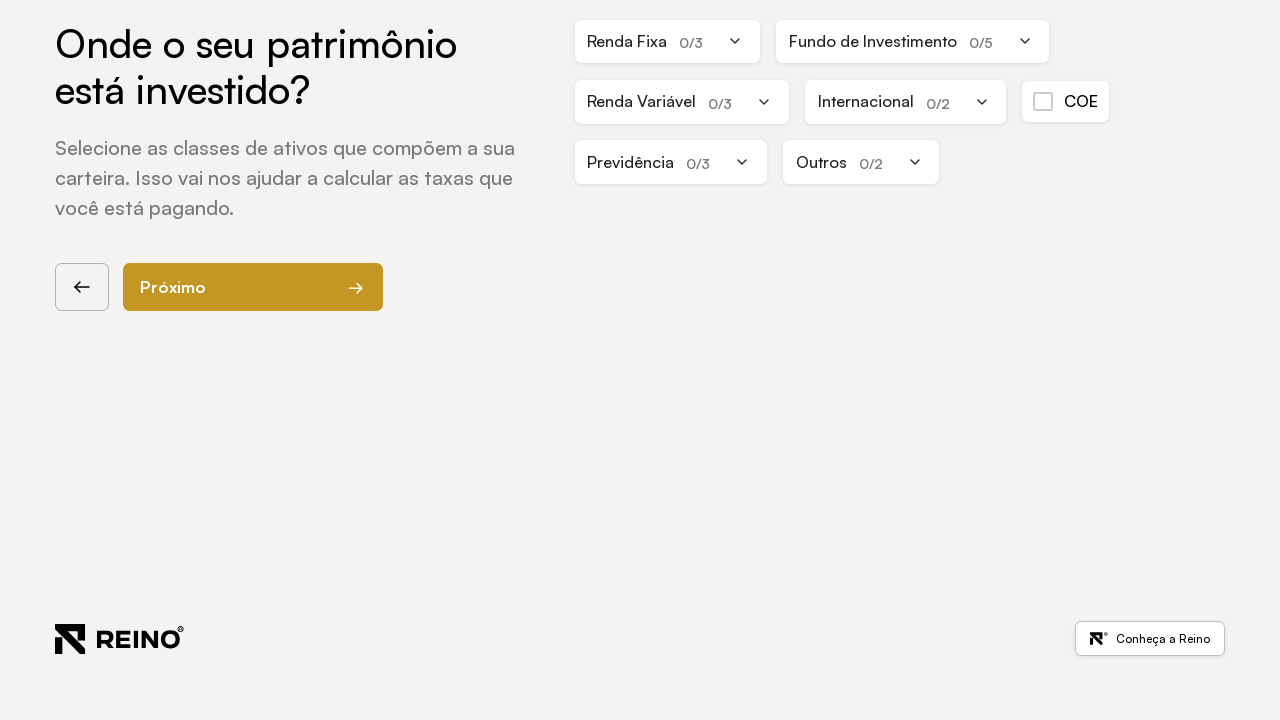

Step 2 section loaded and visible
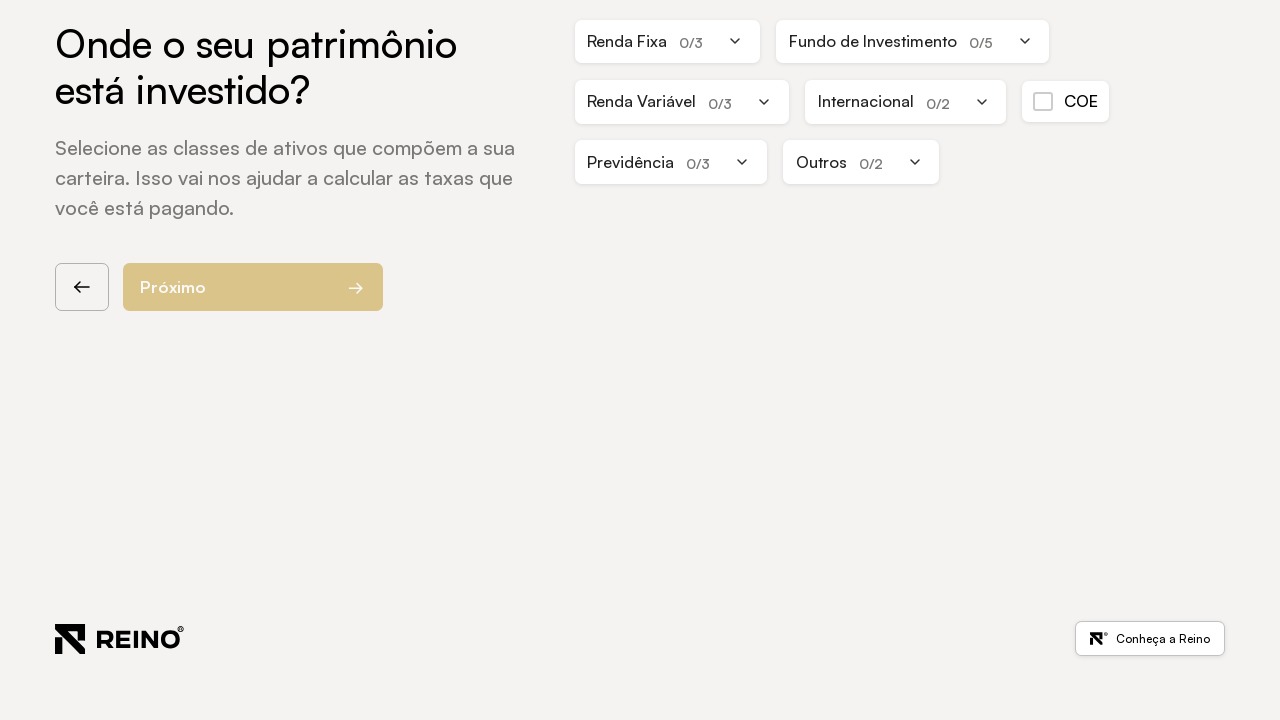

Clicked dropdown toggle to expand Renda Fixa product category at (667, 41) on .dropdown-subcategory:has-text("Renda Fixa") .dropdown-toggle
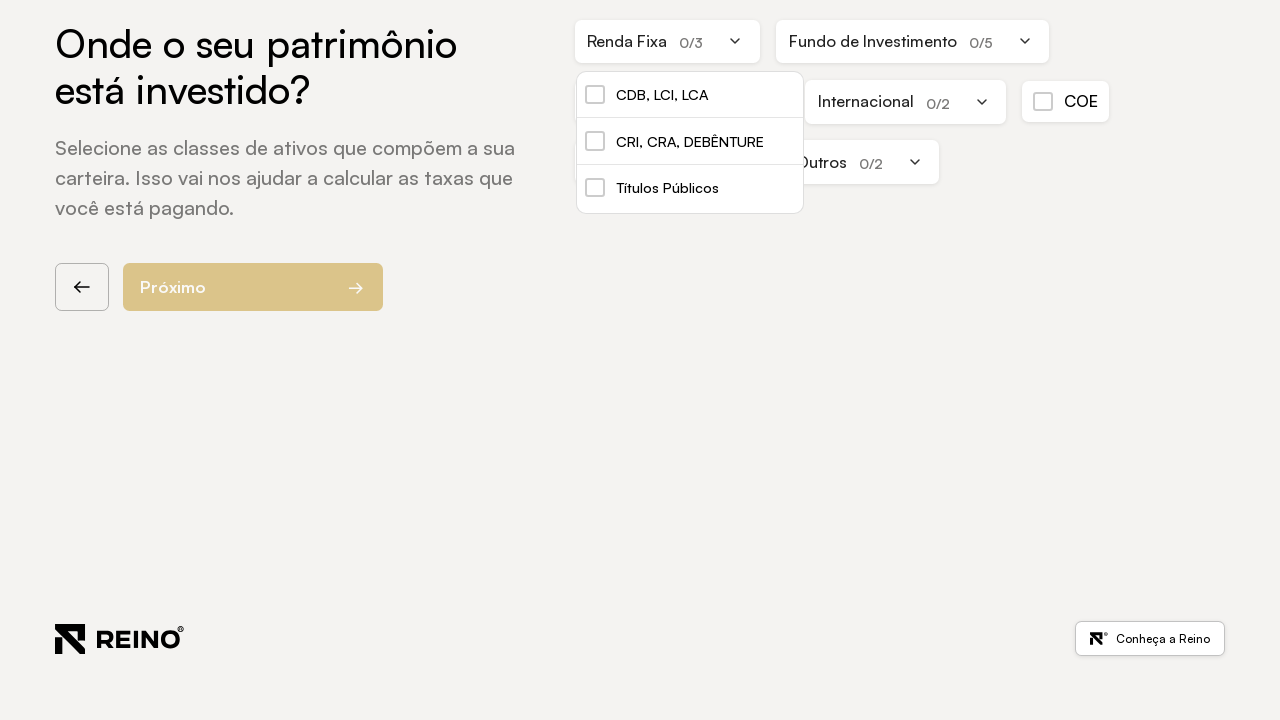

Waited 500ms for dropdown to expand
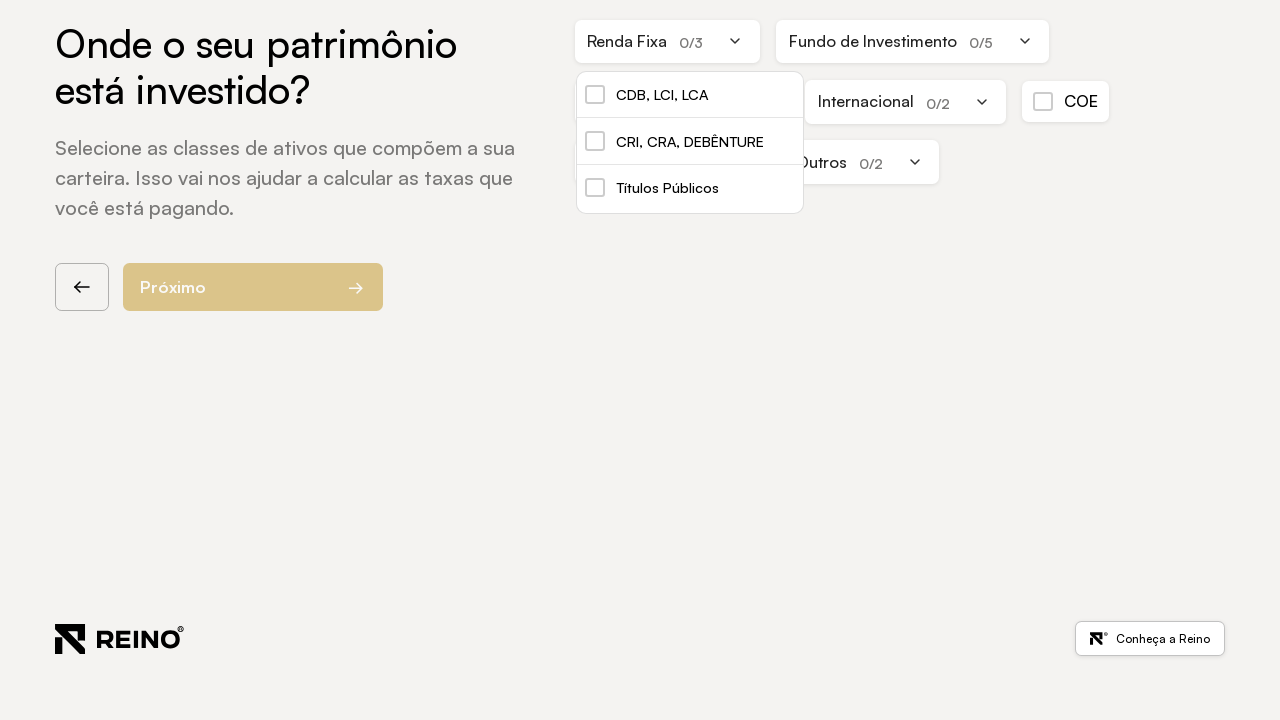

Selected CDB product from Renda Fixa category at (690, 95) on a[ativo-product="CDB"][ativo-category="Renda Fixa"]
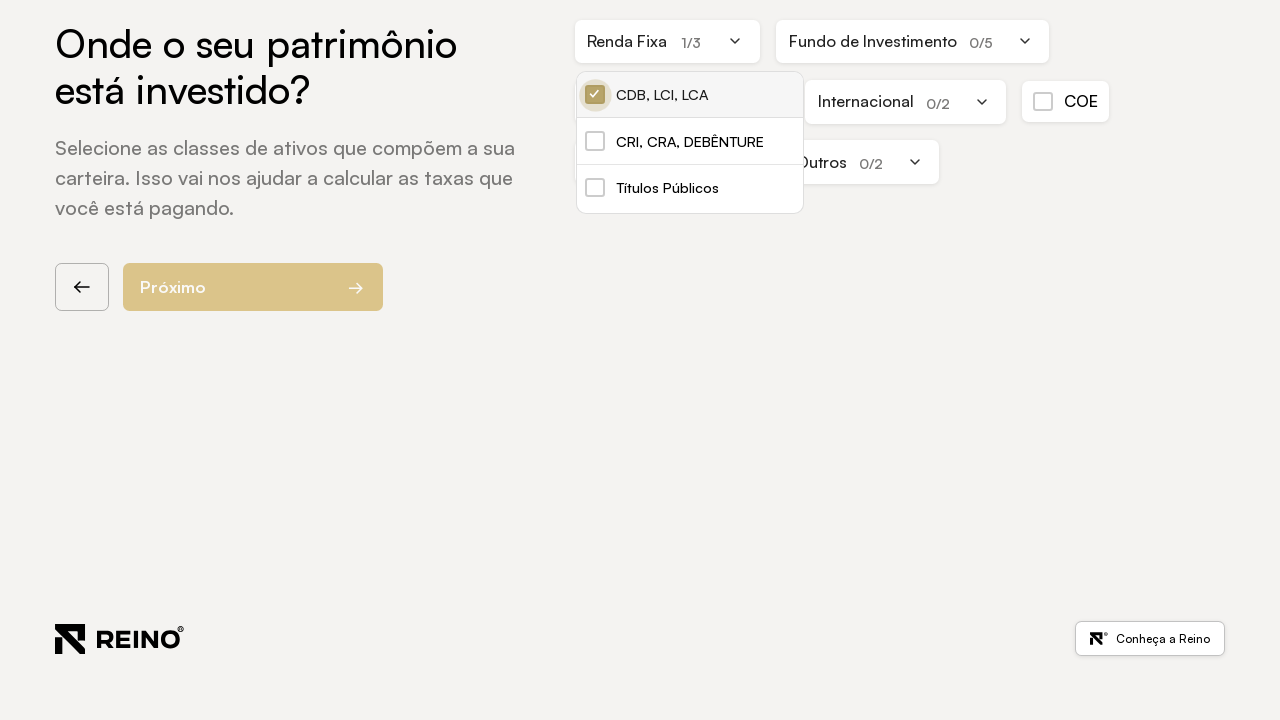

Waited 500ms after CDB selection
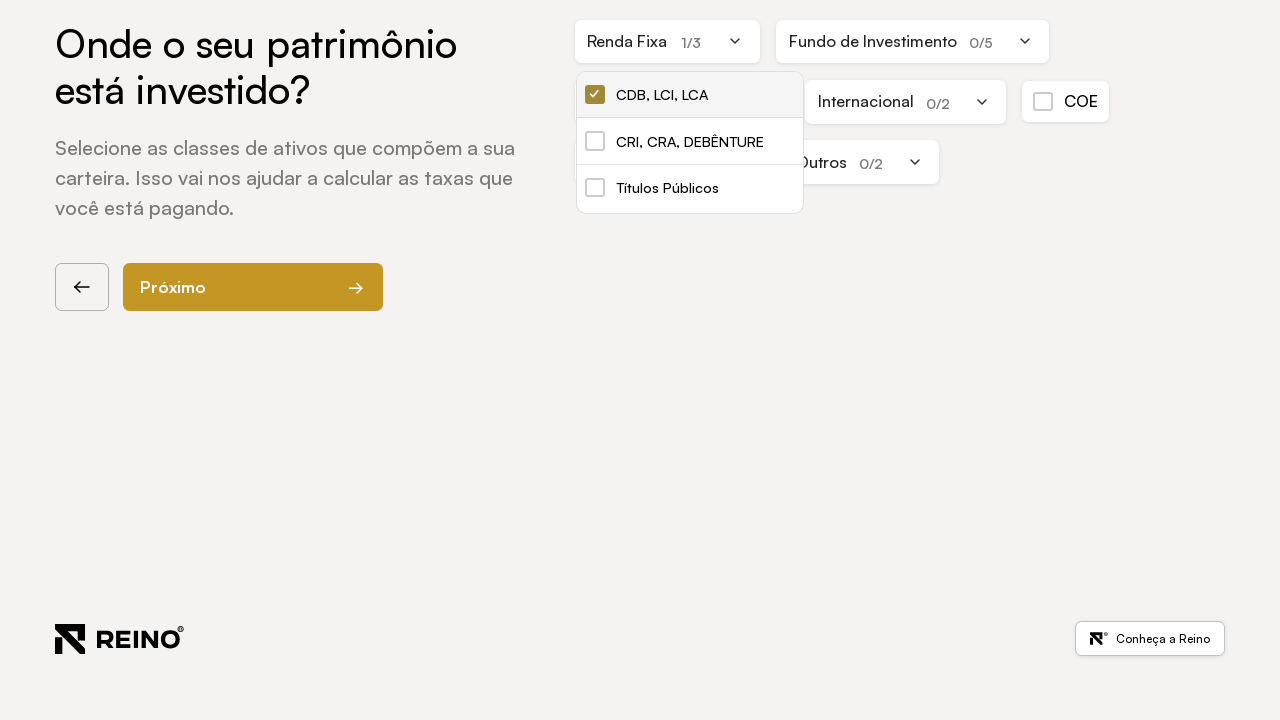

Clicked next button to navigate from step 2 to step 3 (allocation section) at (253, 287) on [data-step="2"] button[element-function="next"]
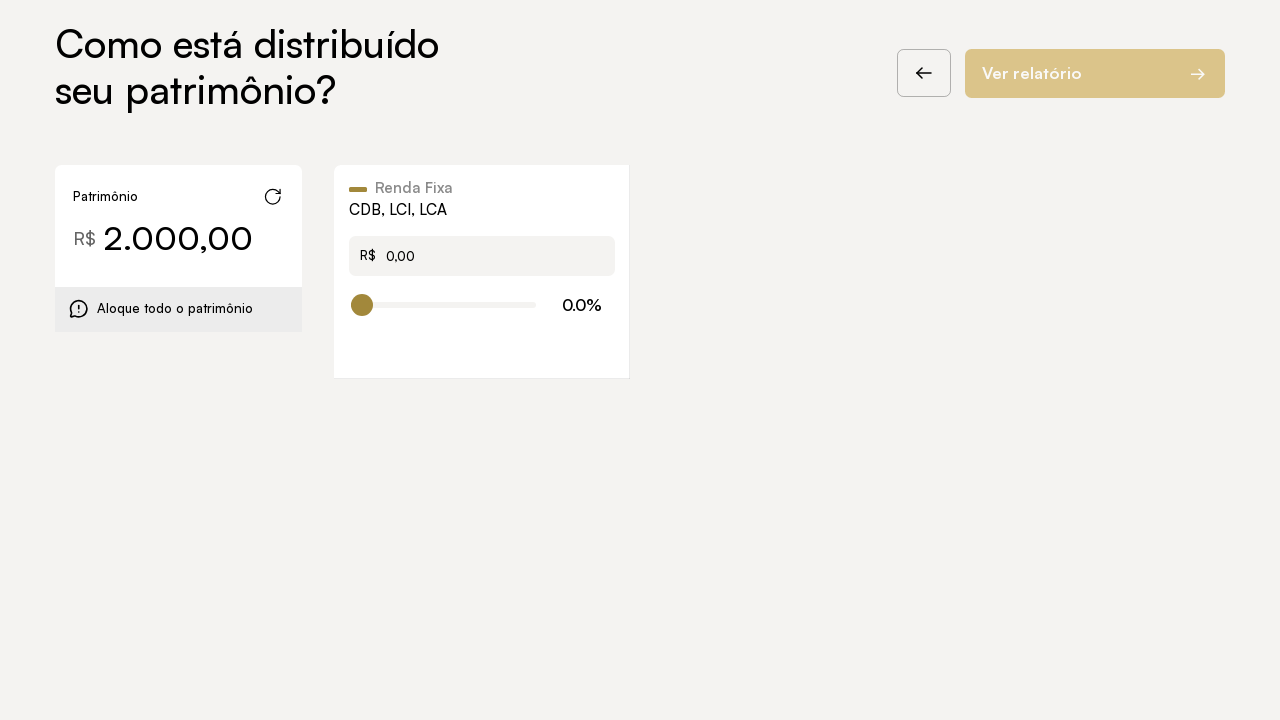

Step 3 allocation section loaded and visible
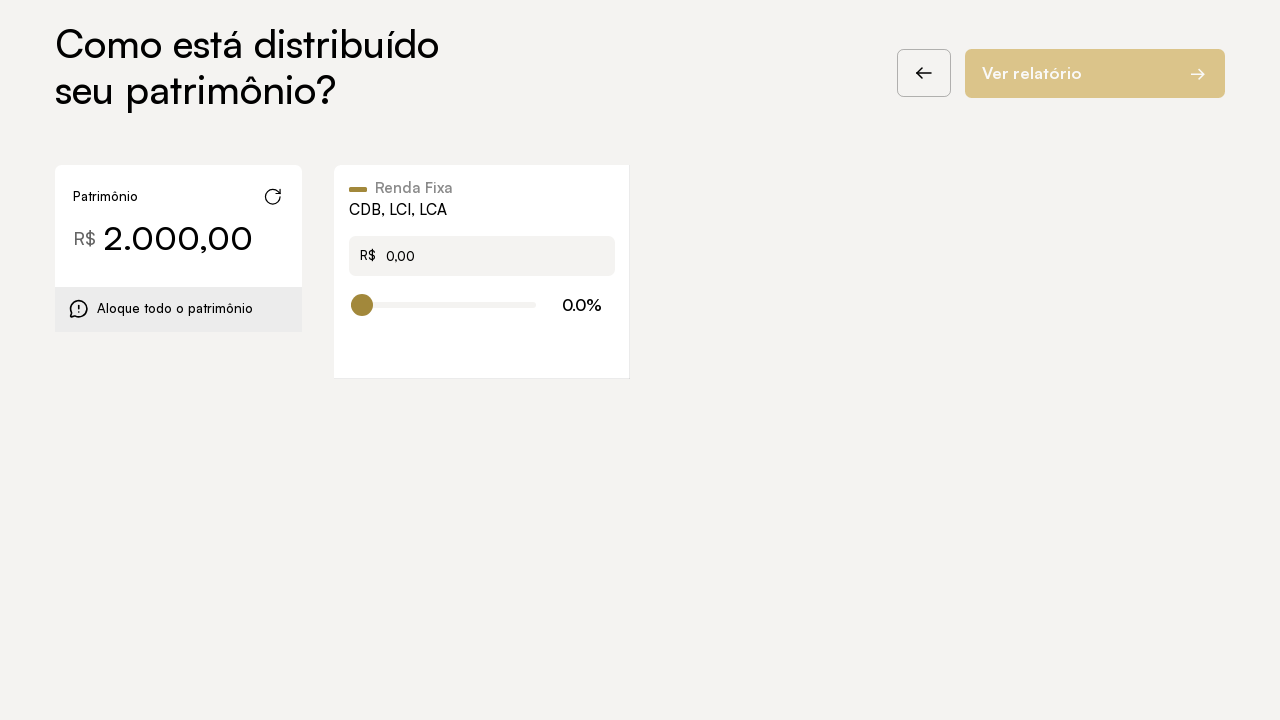

Set CDB allocation to 100% using range slider
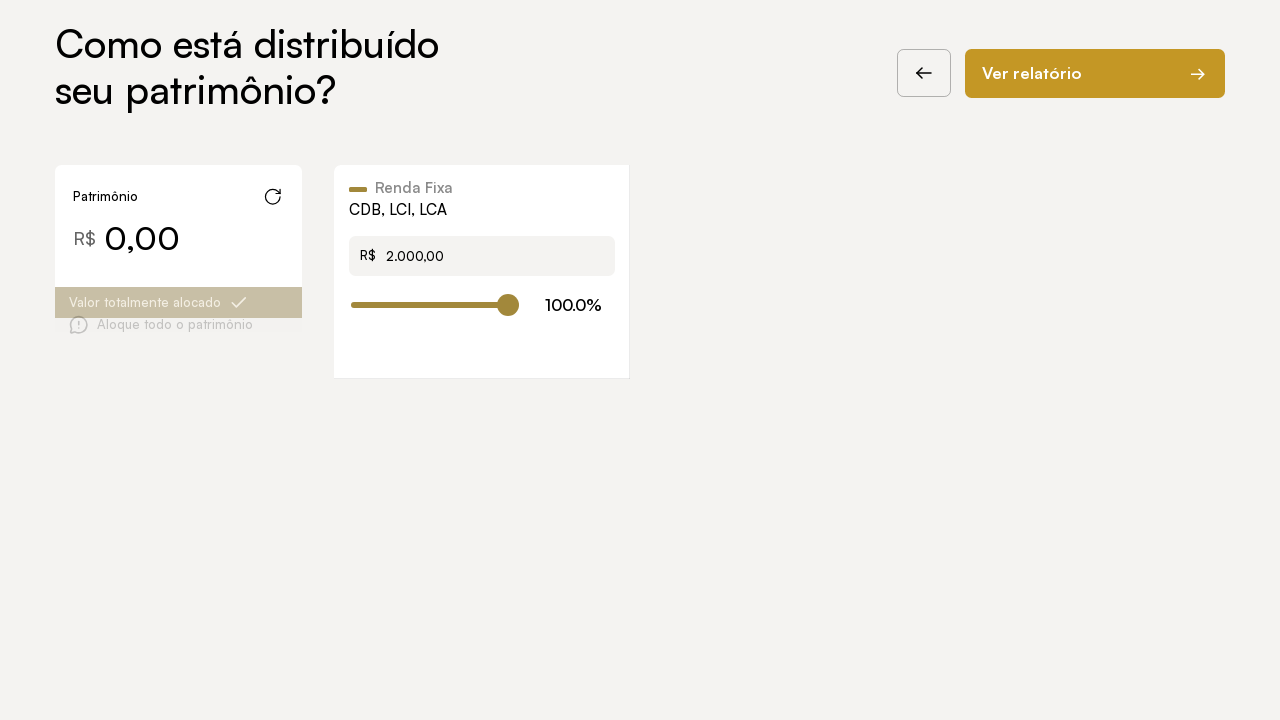

Waited 1000ms for allocation slider to update
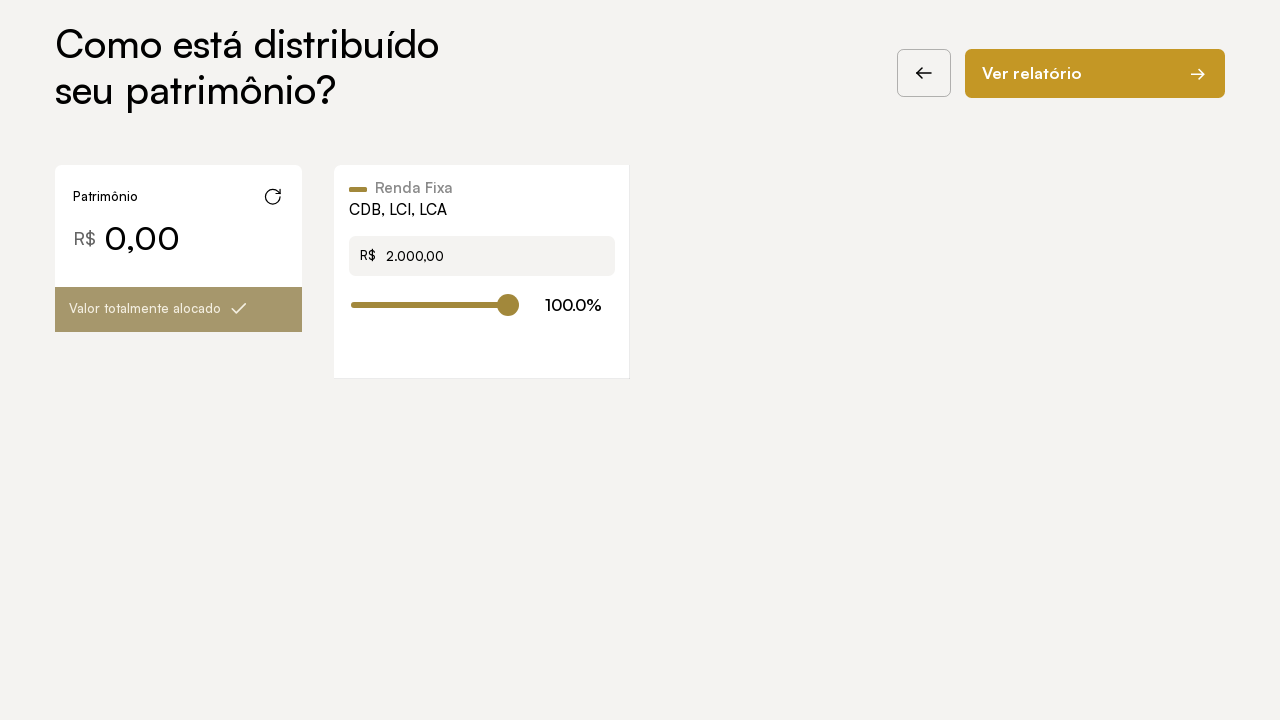

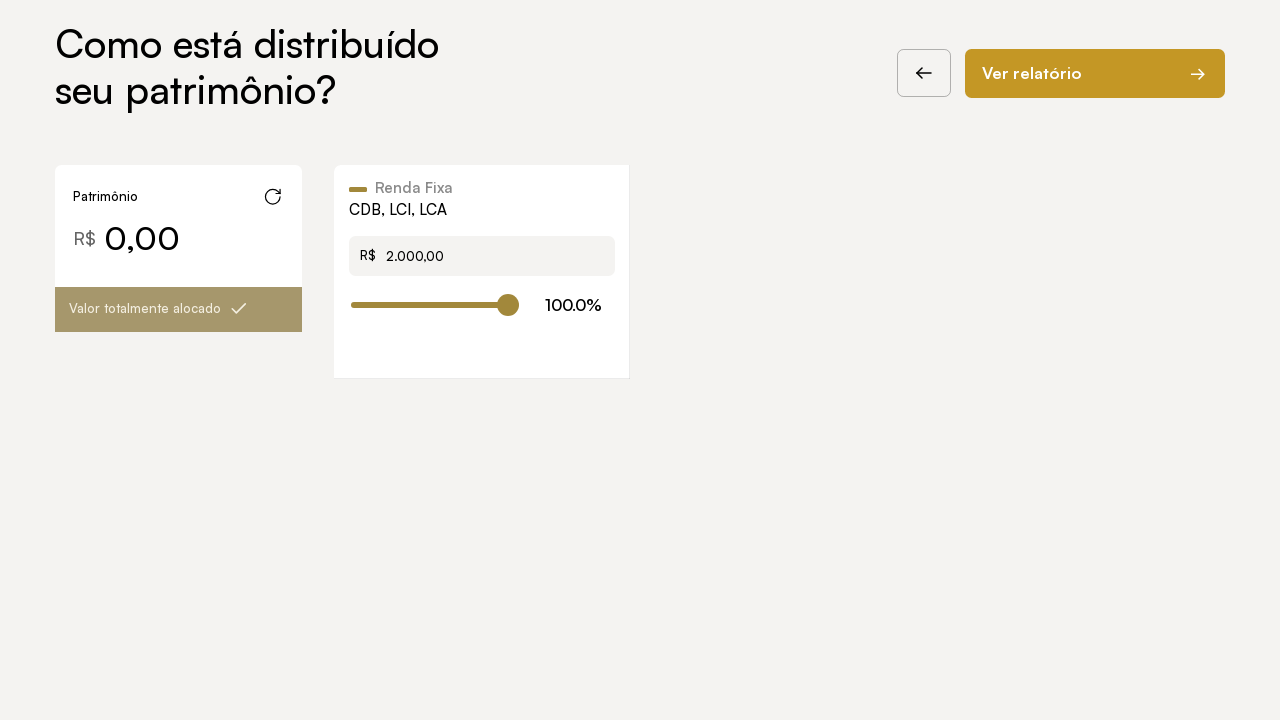